Tests the slider input by typing a value and verifying that the slider handle moves to reflect the entered value.

Starting URL: https://leafground.com/input.xhtml

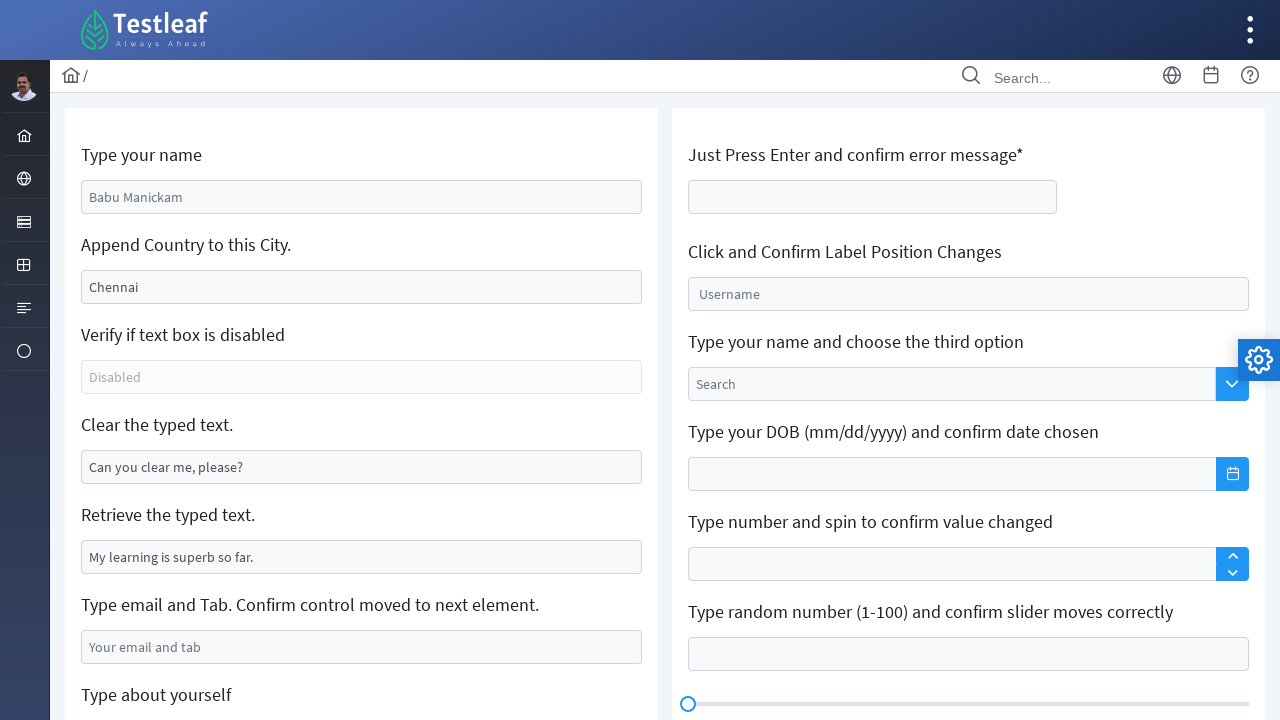

Waited for slider input field to be visible
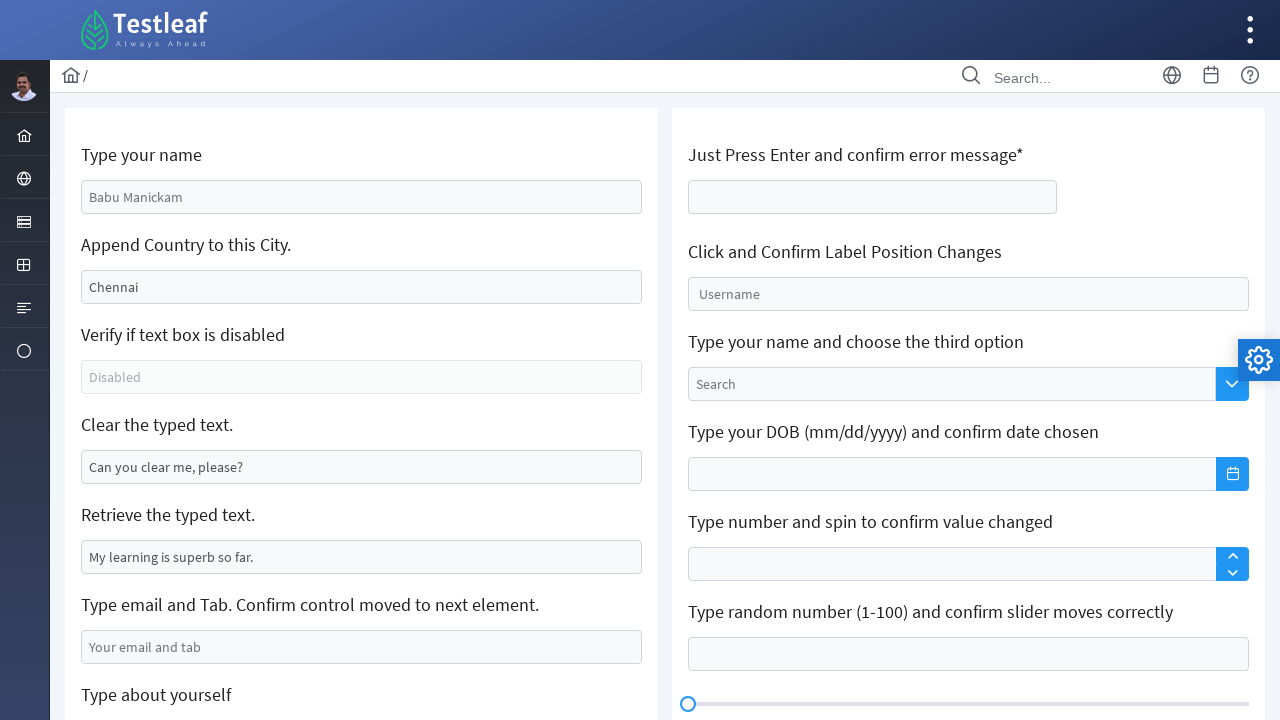

Filled slider input field with value '51' on #j_idt106\:slider
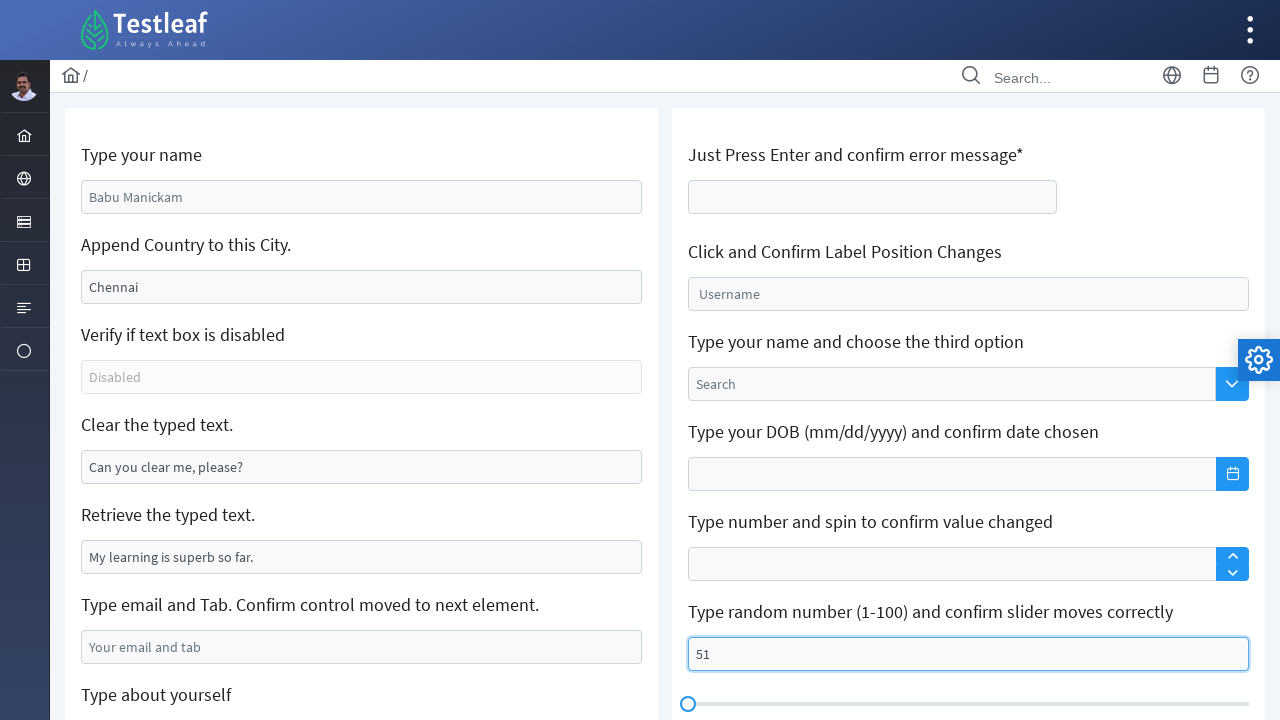

Waited 1000ms for slider to update
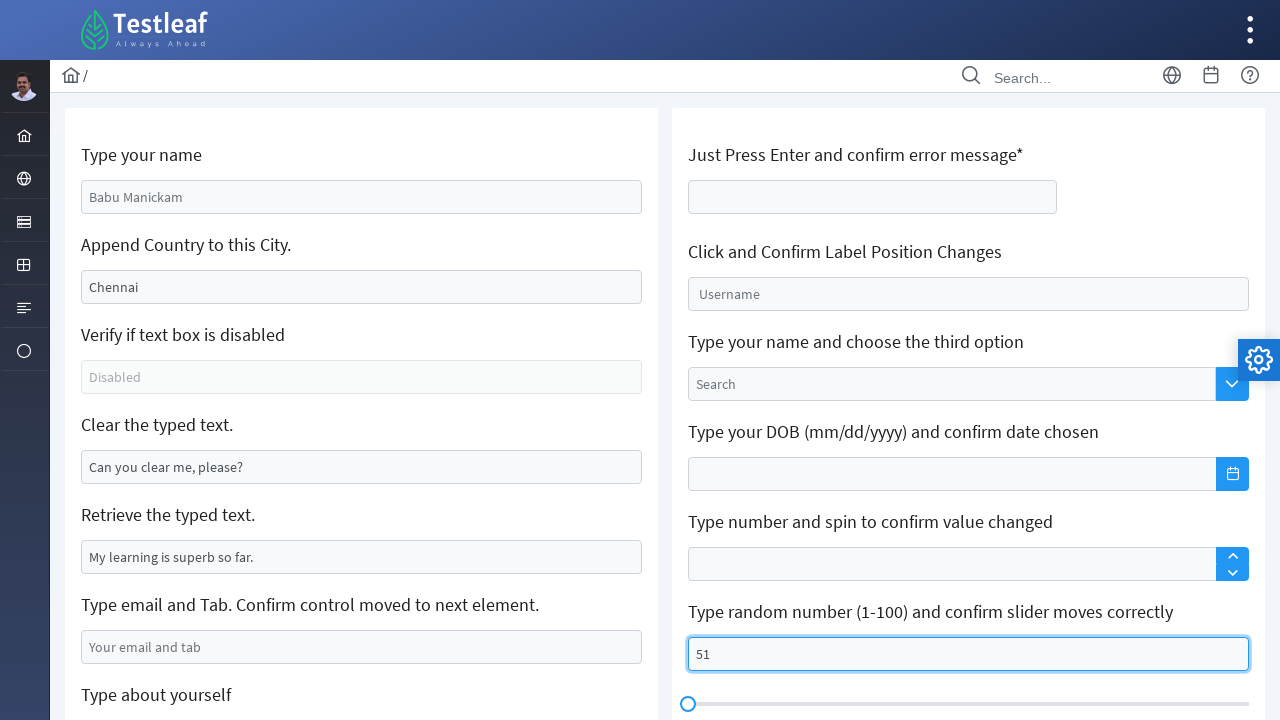

Verified slider handle is visible and has moved to reflect entered value
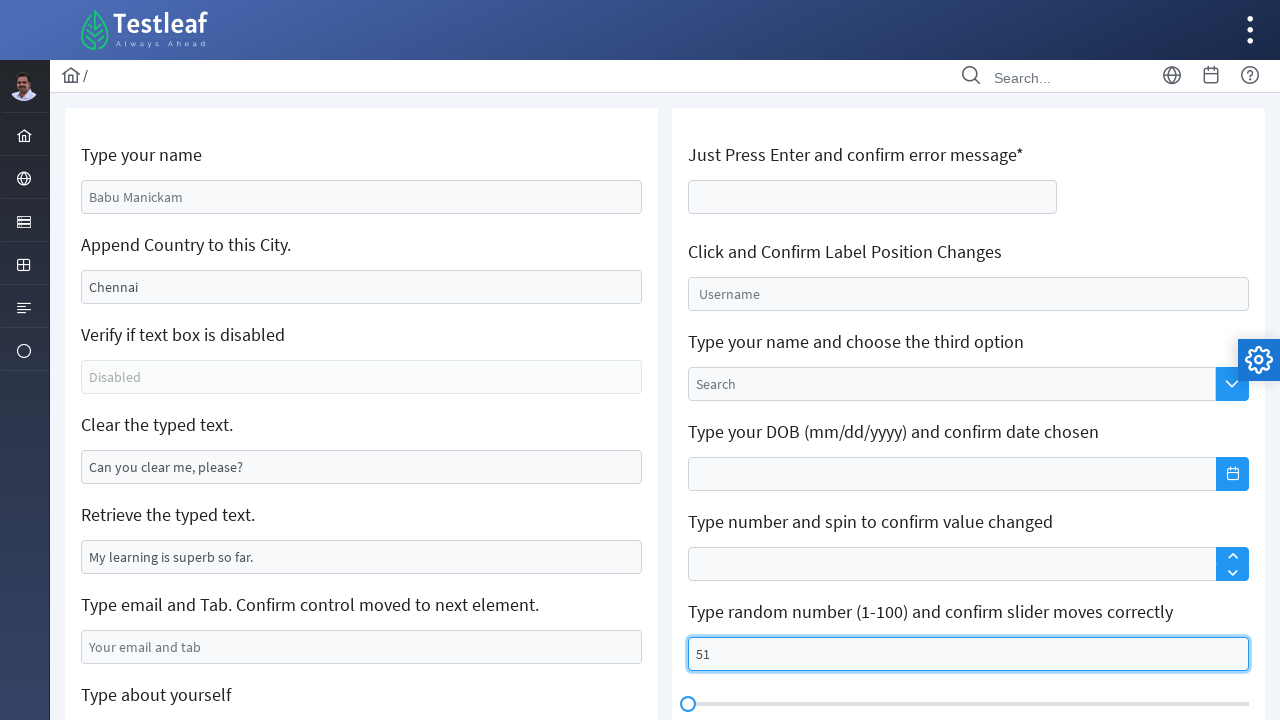

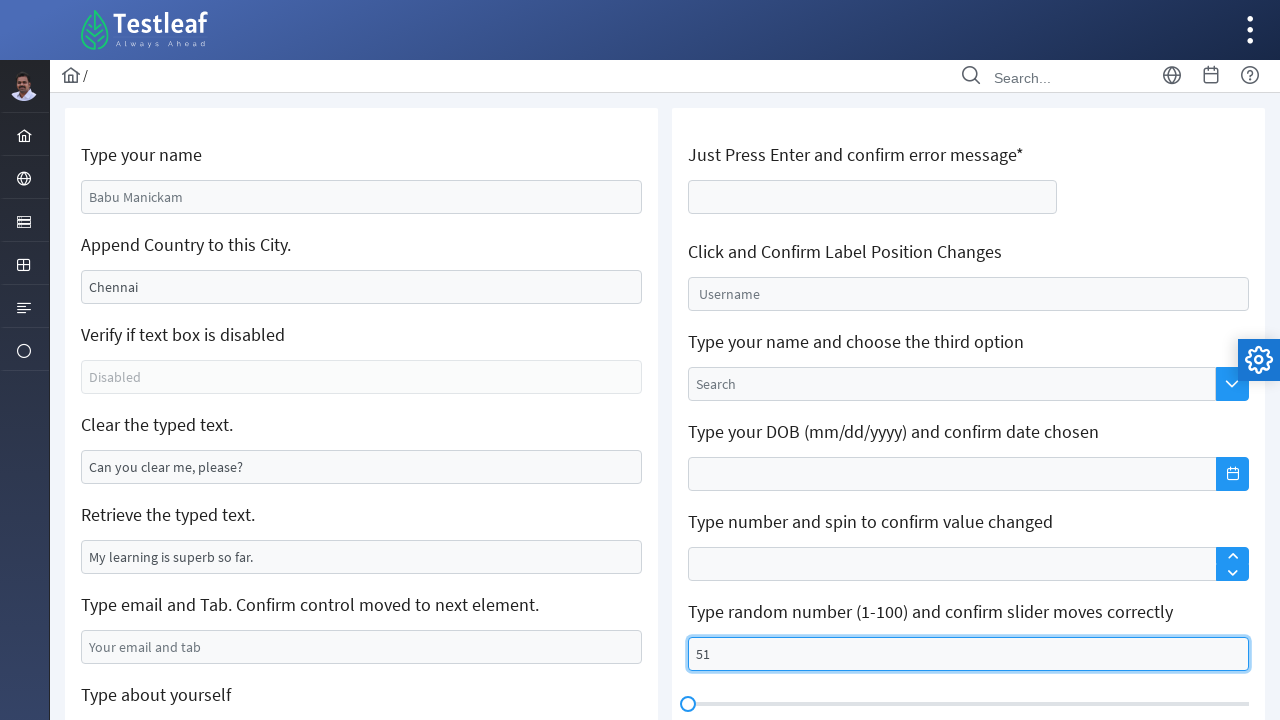